Tests drag and drop functionality by dragging an element into a droppable area within an iframe on the jQuery UI demo page

Starting URL: https://jqueryui.com/droppable/

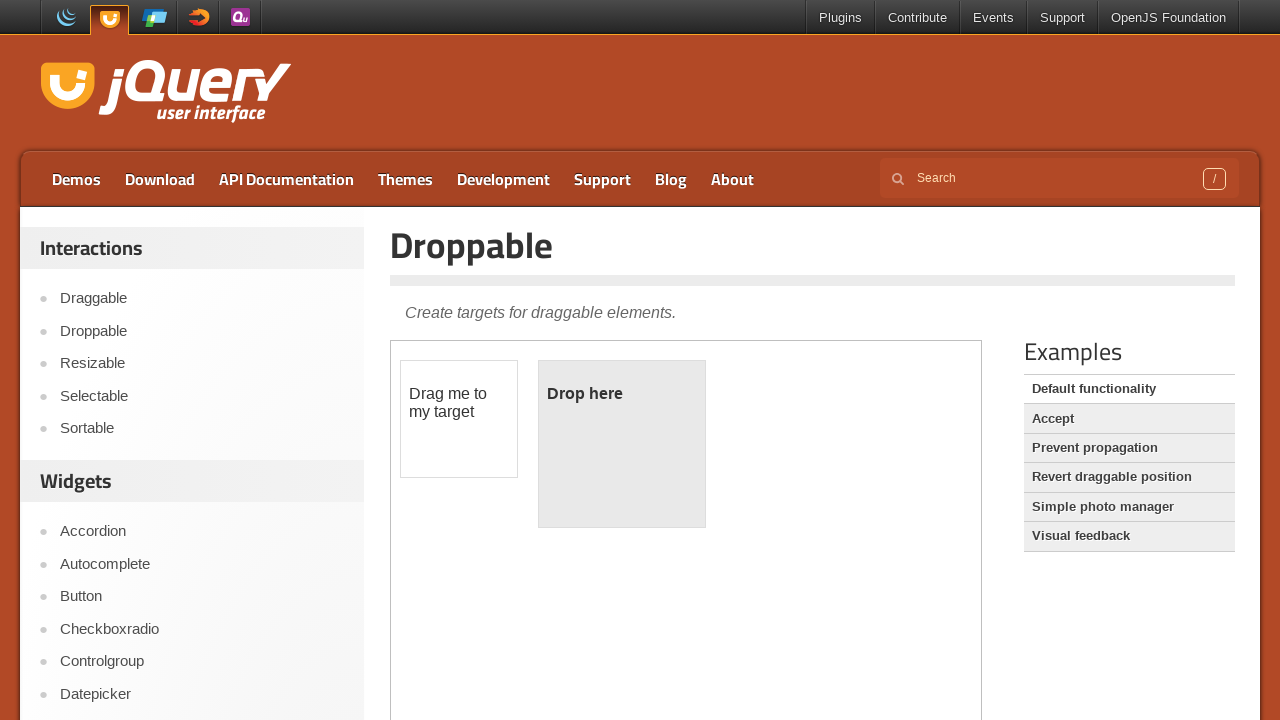

Navigated to jQuery UI droppable demo page
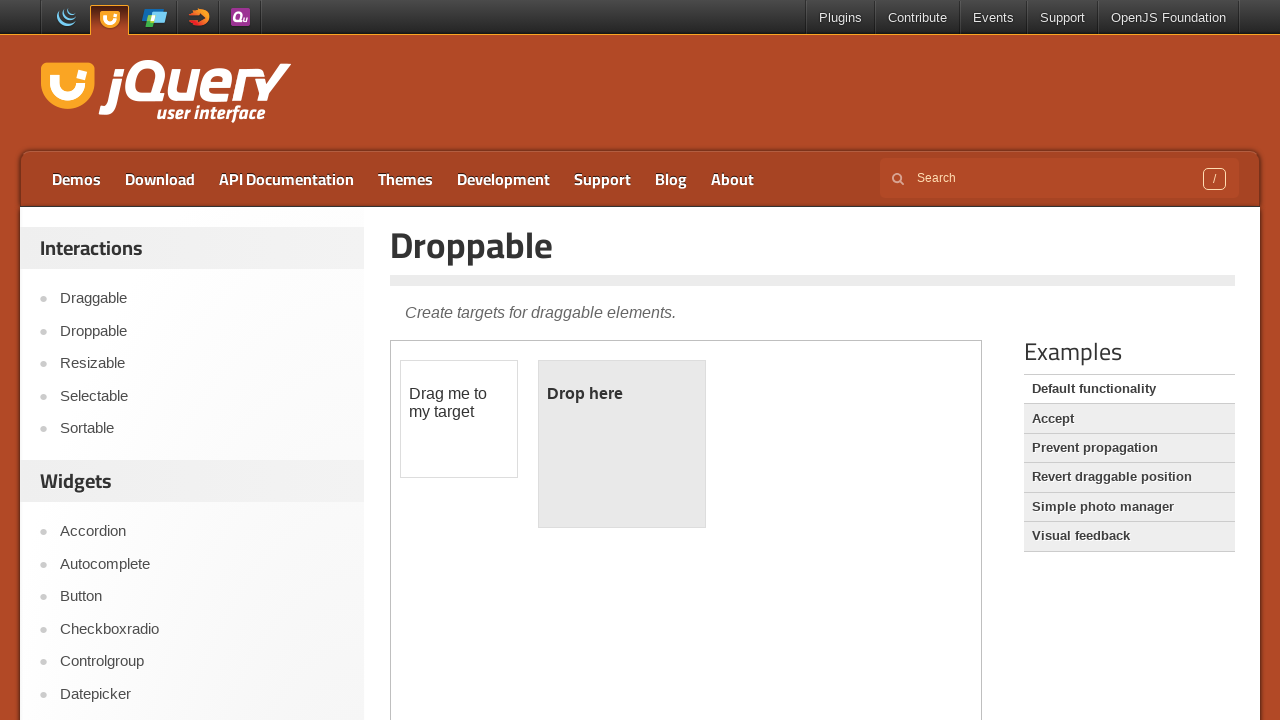

Retrieved list of frames from page
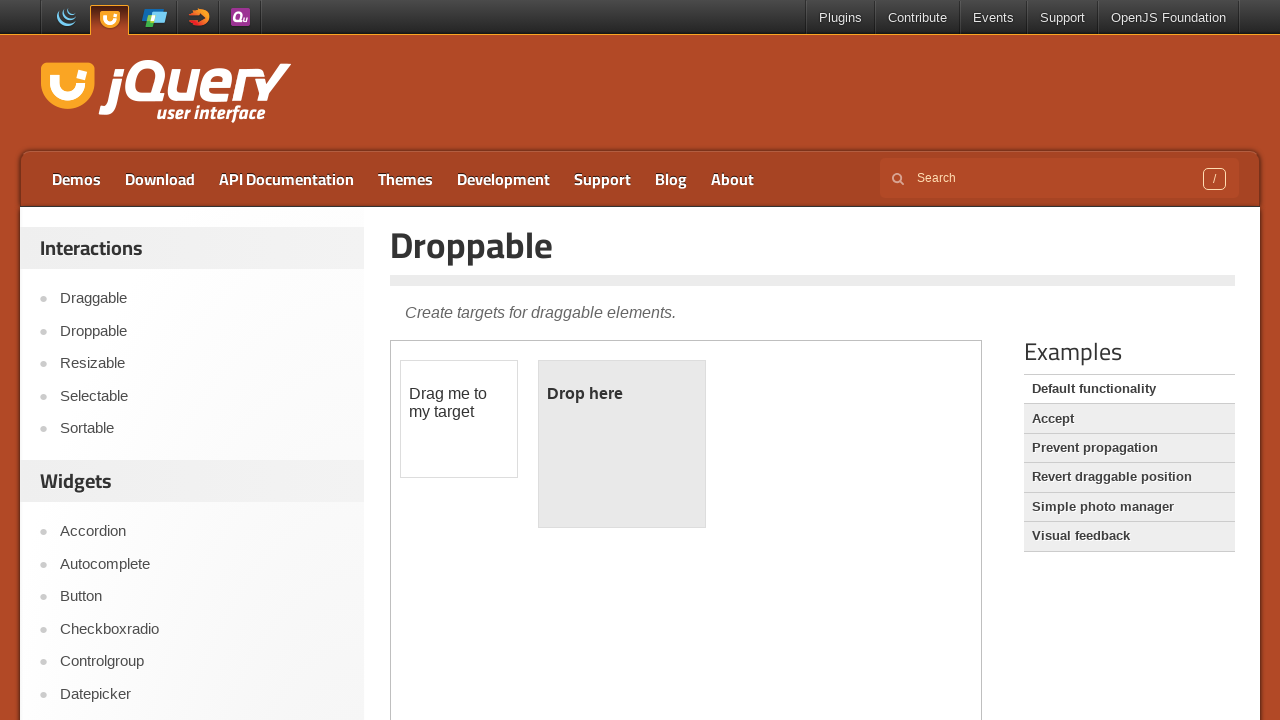

Found iframe containing draggable element
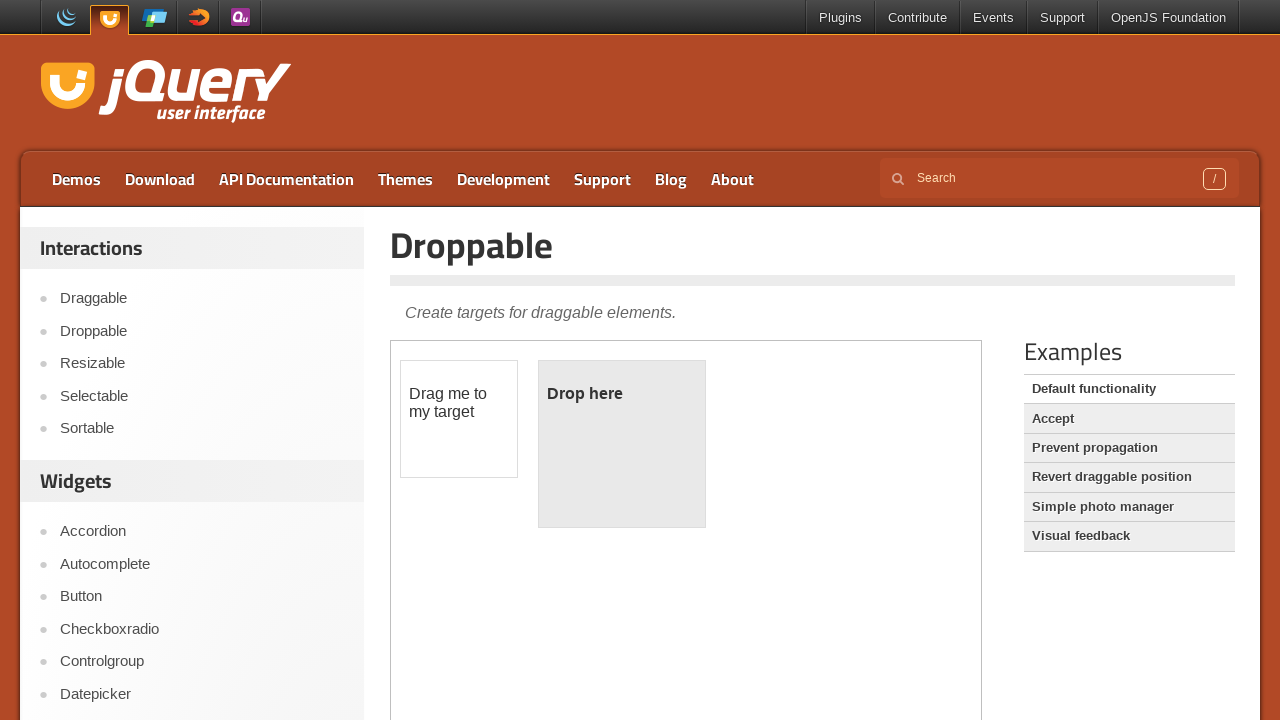

Located draggable element in iframe
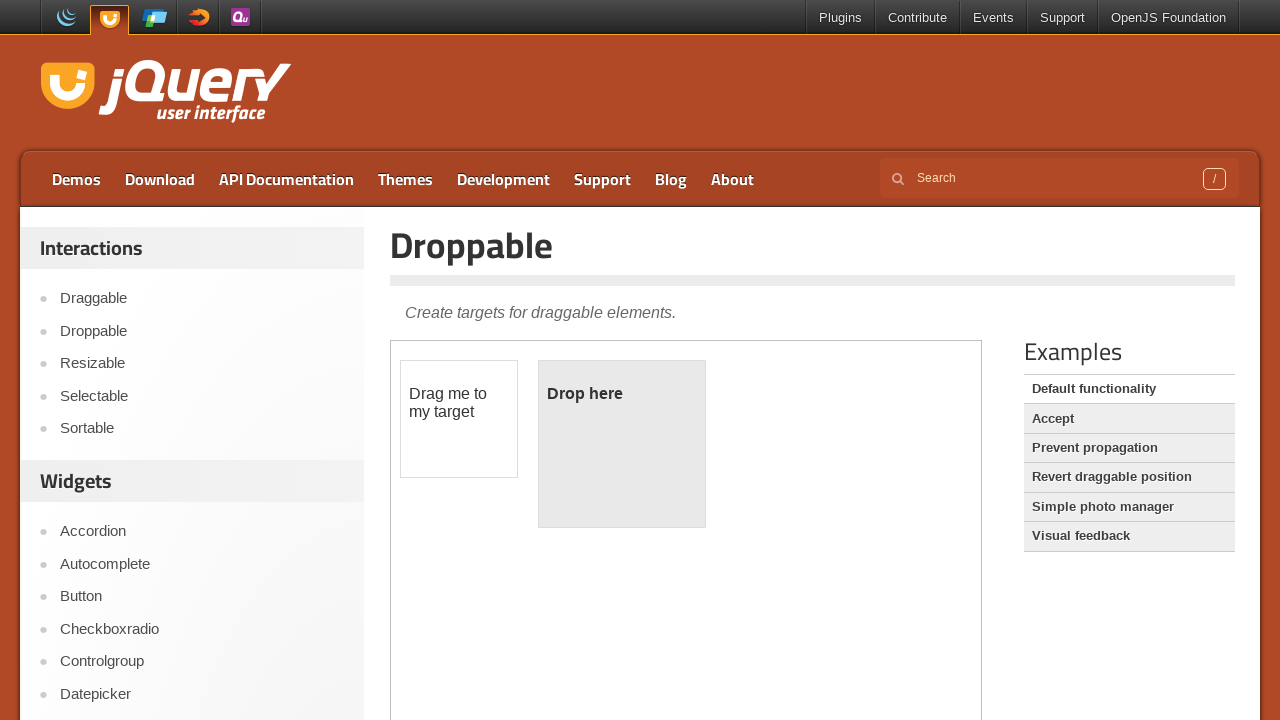

Located droppable target in iframe
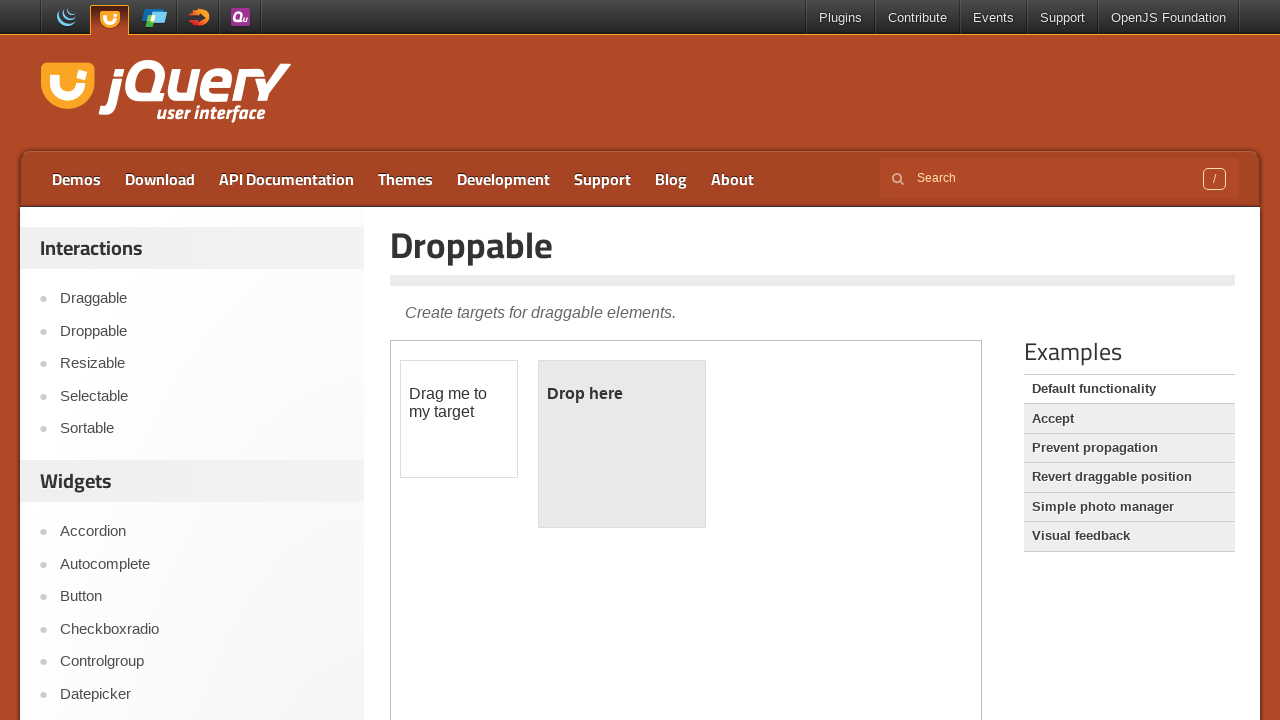

Dragged element into droppable area at (622, 444)
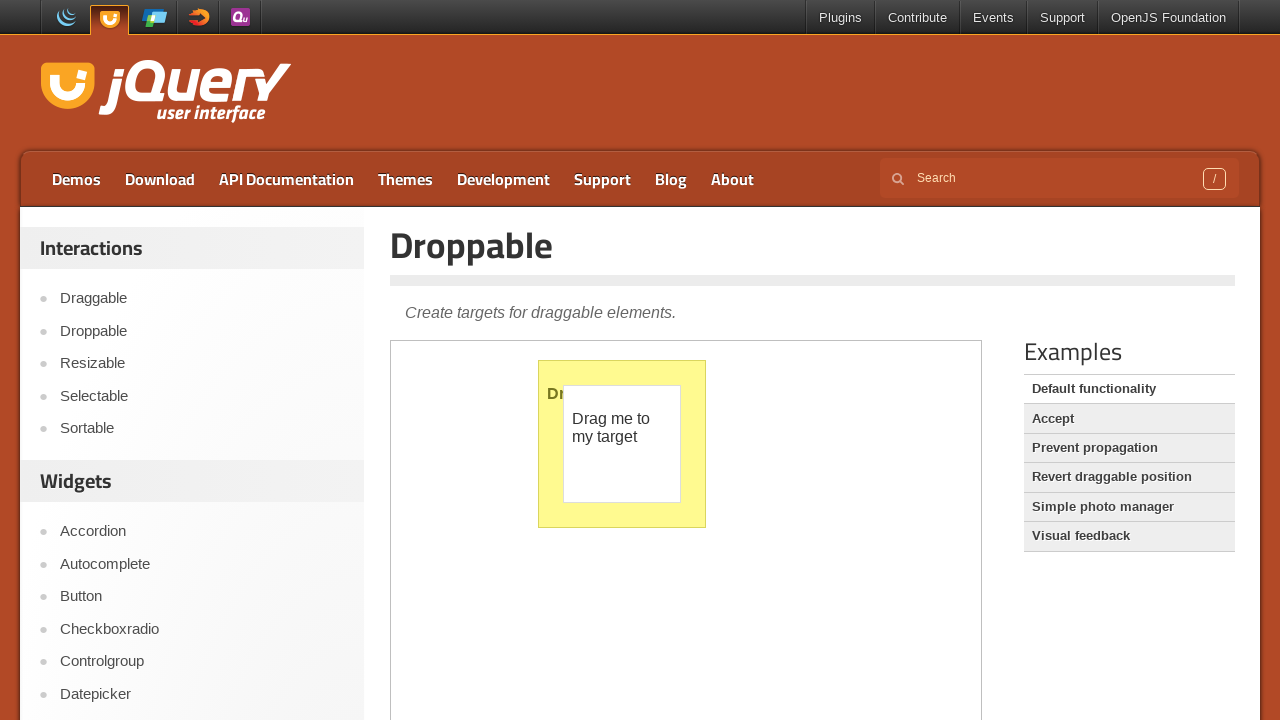

Retrieved all links from page - total count: 101
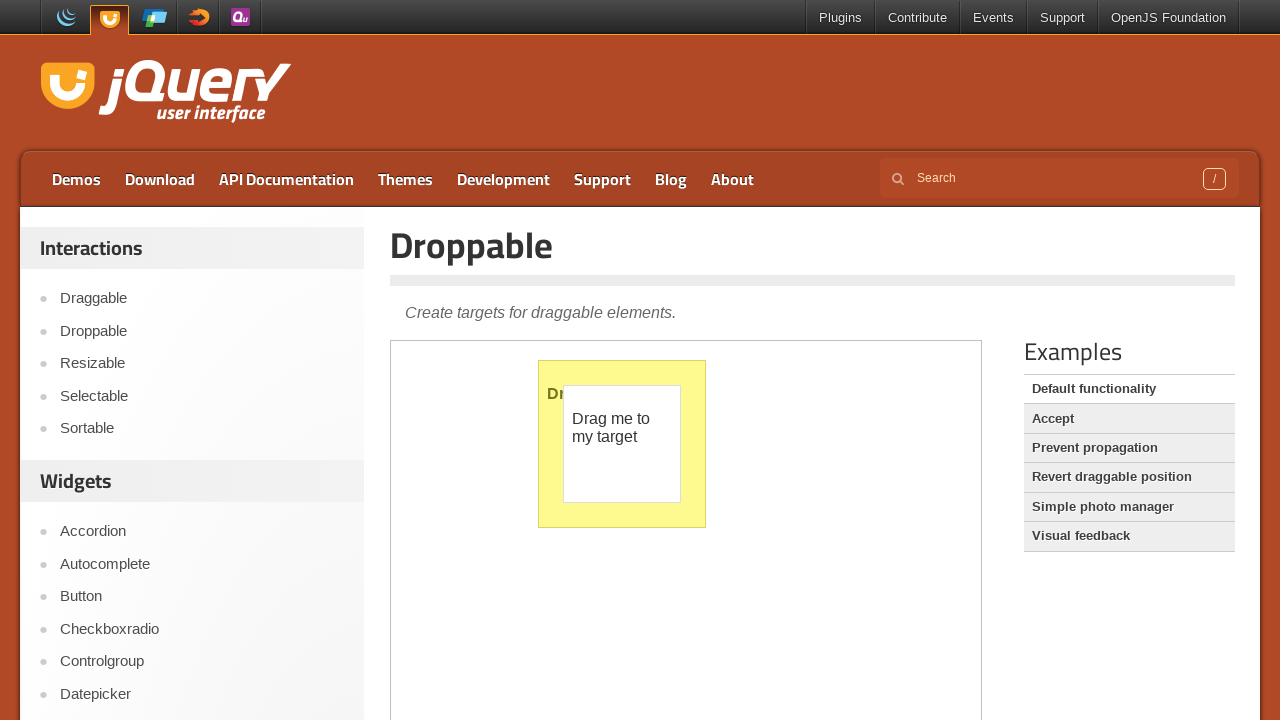

Printed link count to console: 101
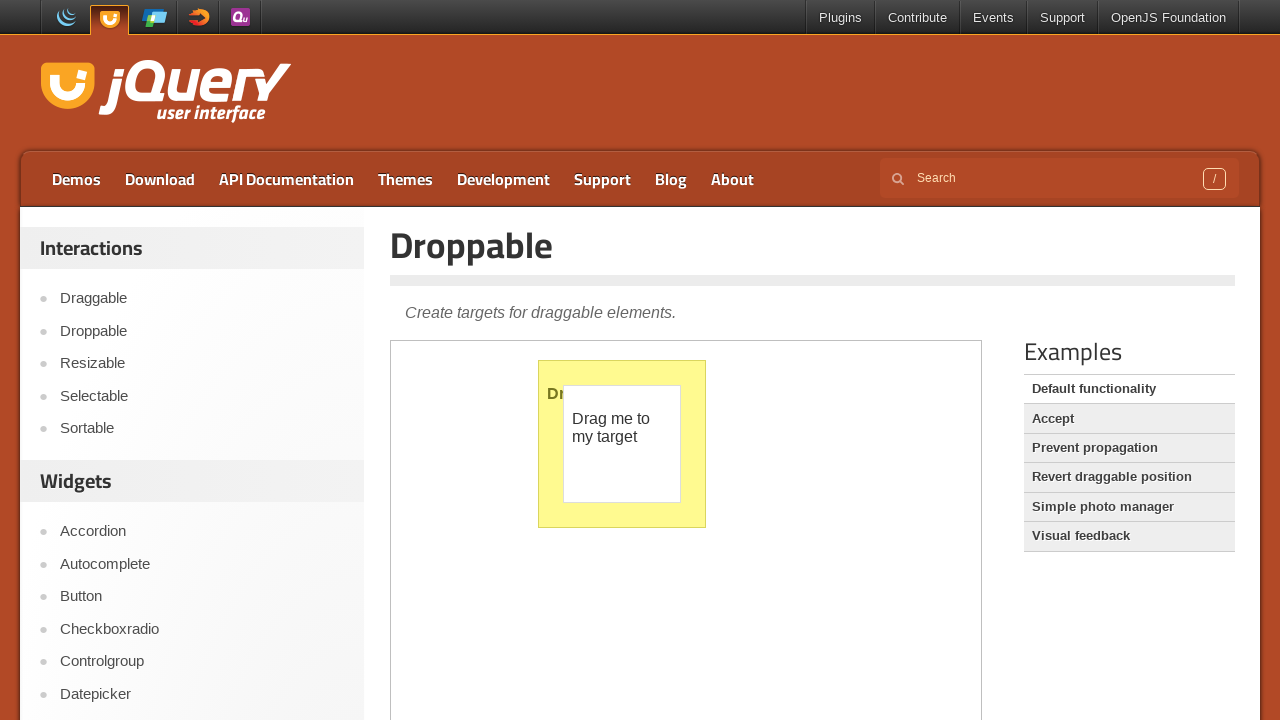

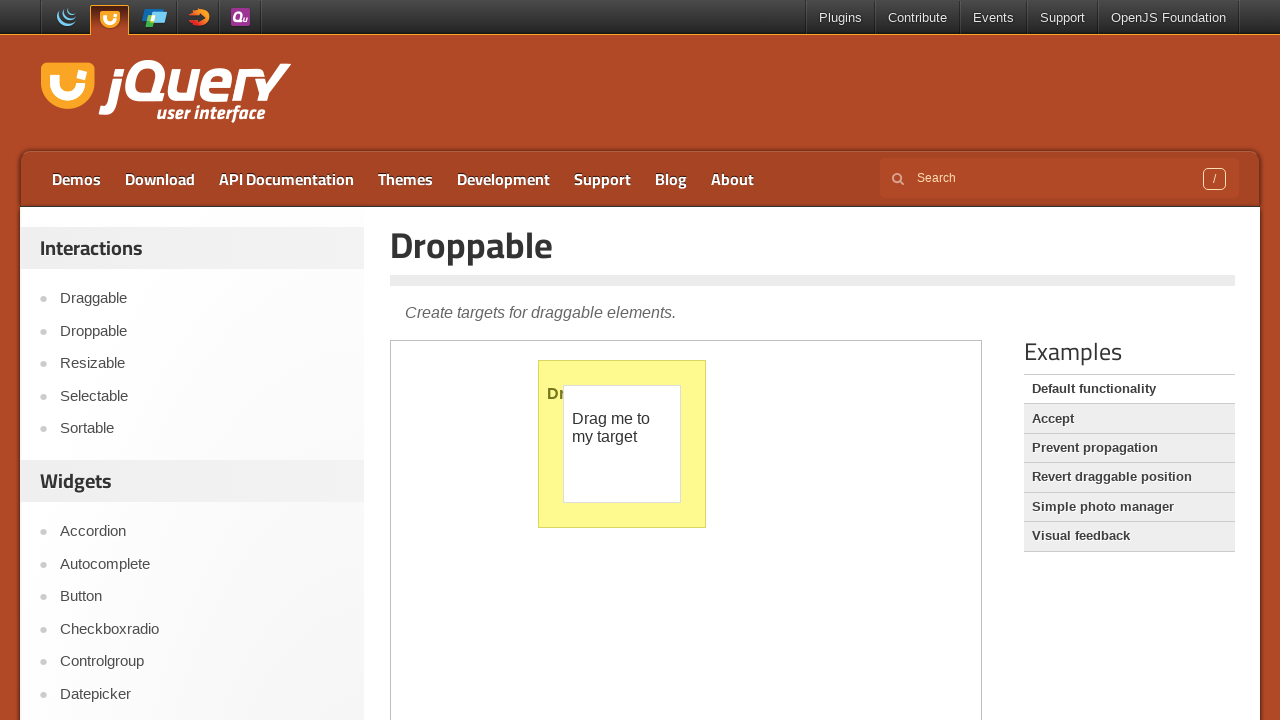